Tests search functionality on a test automation website by searching for "phone", verifying products are found, clicking the first product, and verifying the product name contains "phone" (case insensitive).

Starting URL: https://www.testotomasyonu.com

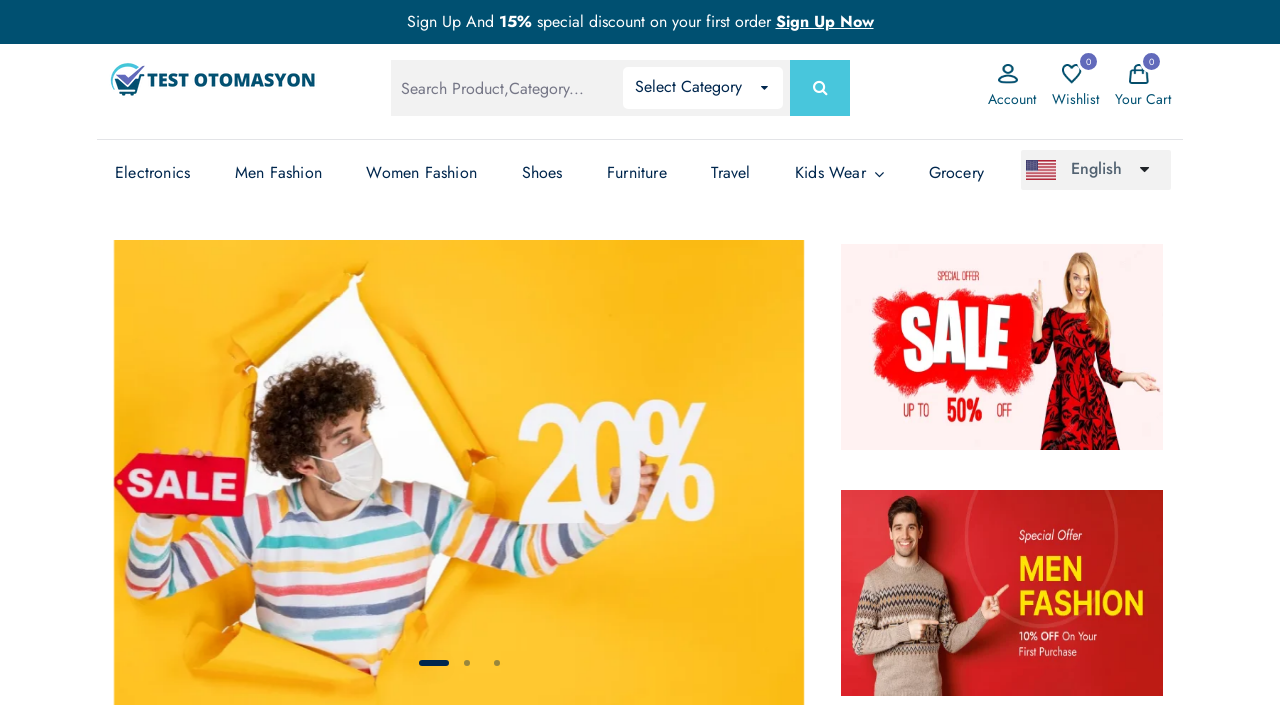

Filled search box with 'phone' on #global-search
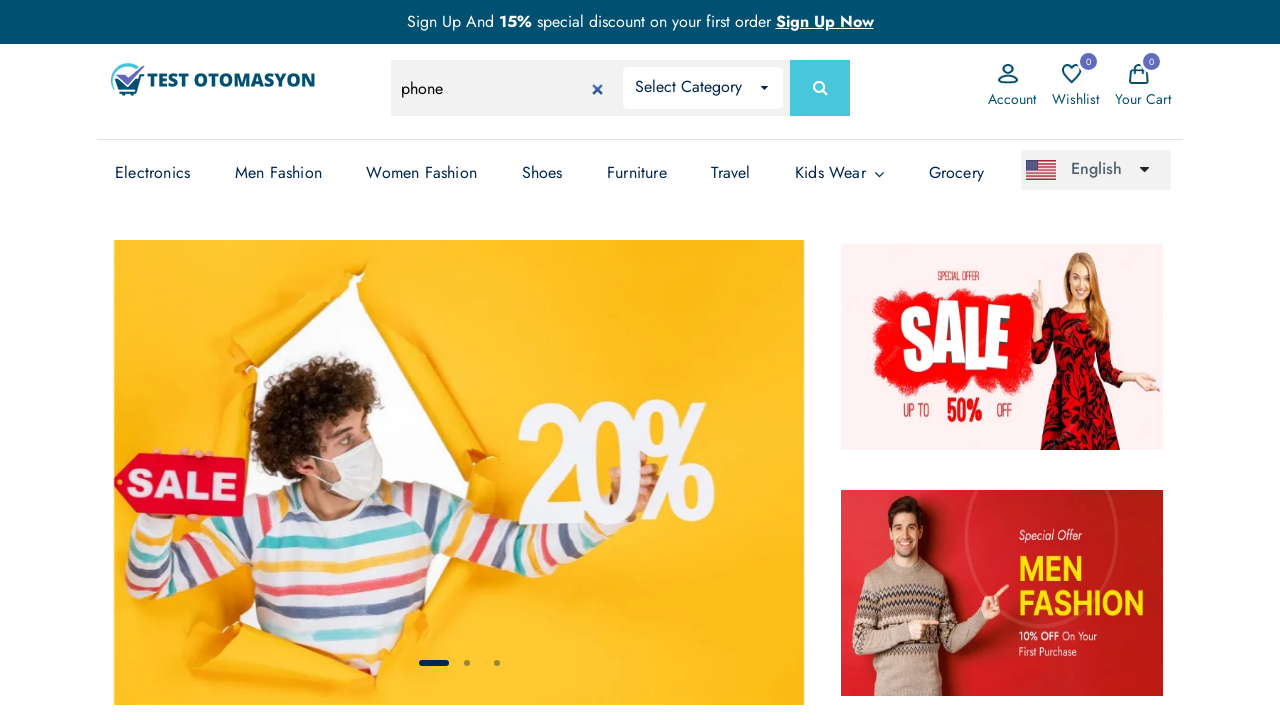

Pressed Enter to submit search on #global-search
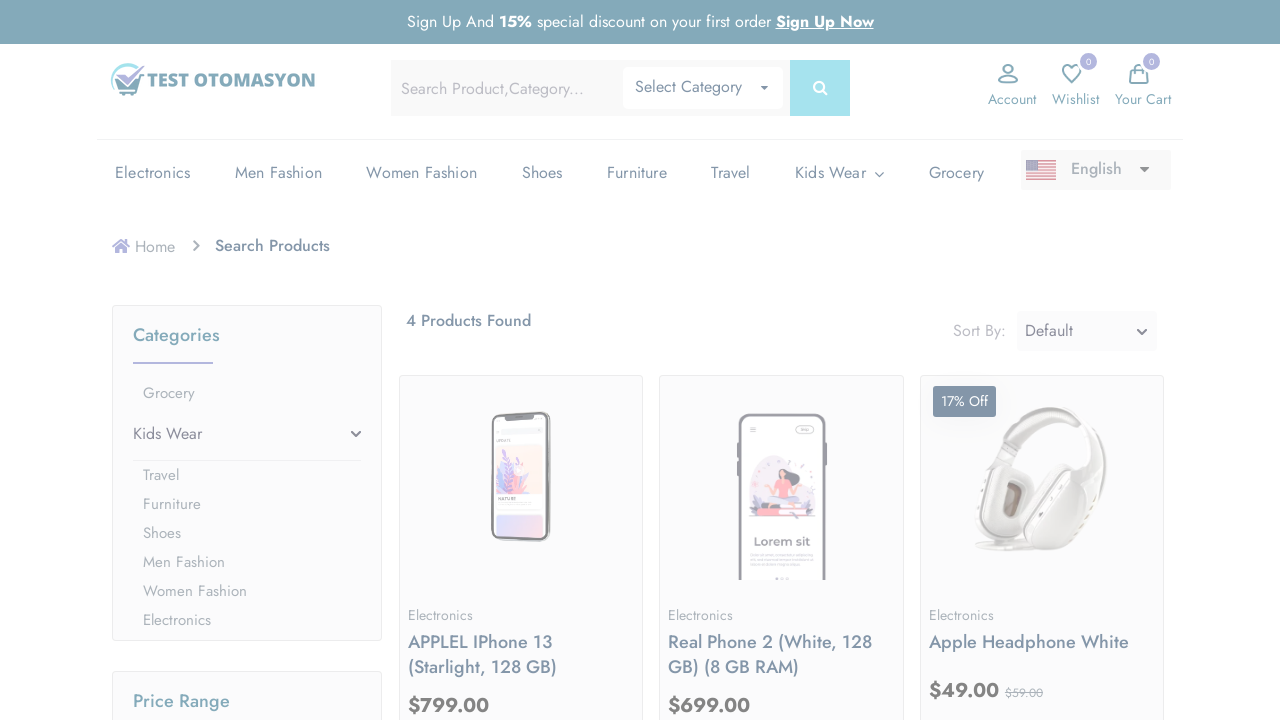

Search results loaded and product count element found
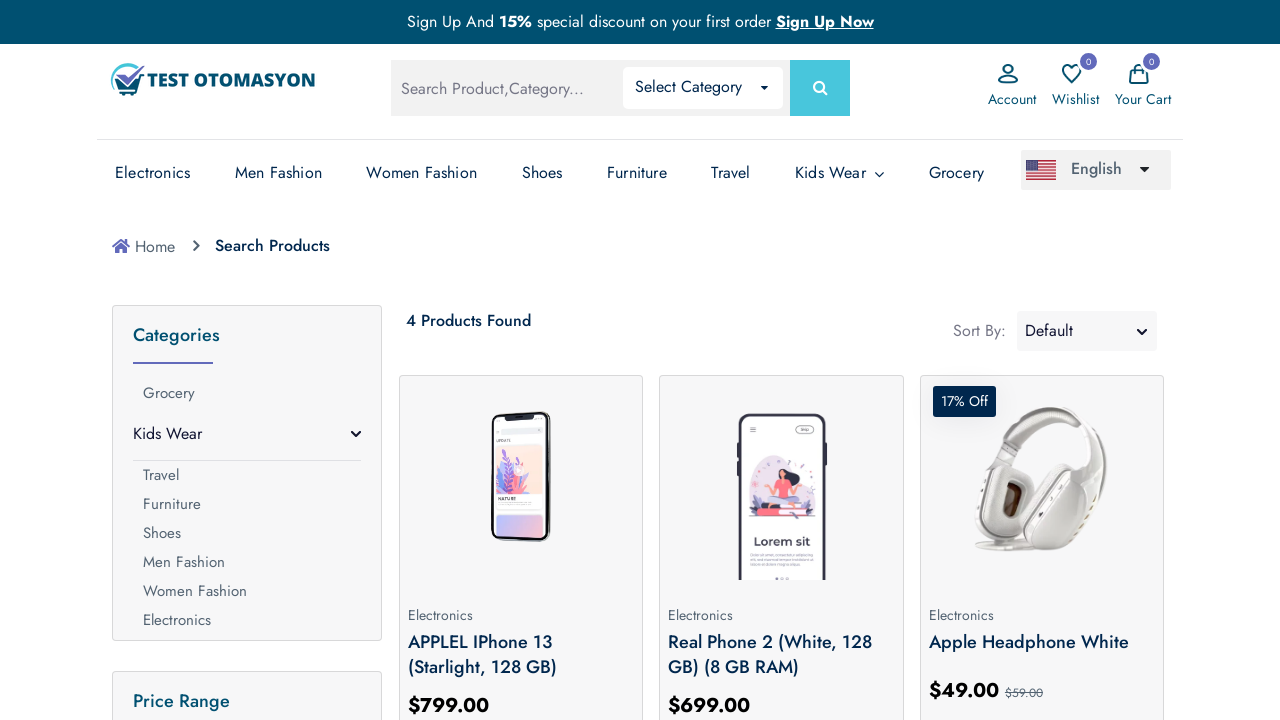

Retrieved search result text: 4 Products Found
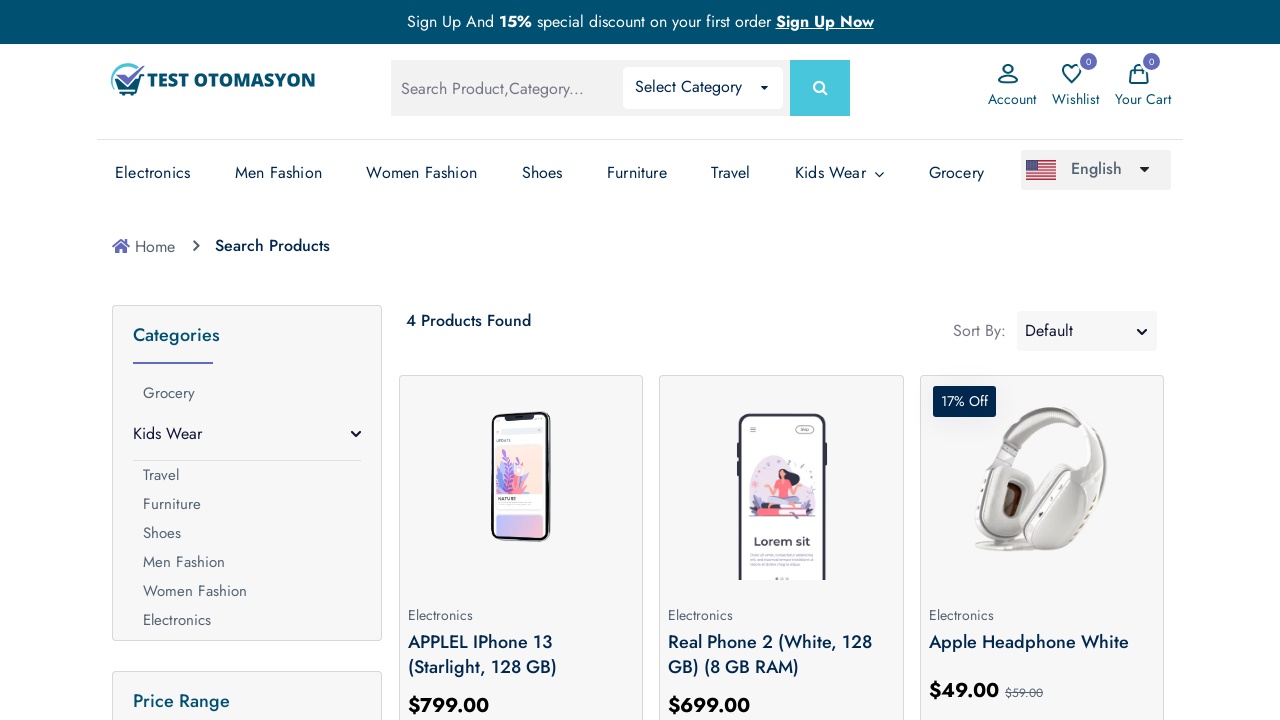

Verified that products were found (not '0 Products Found')
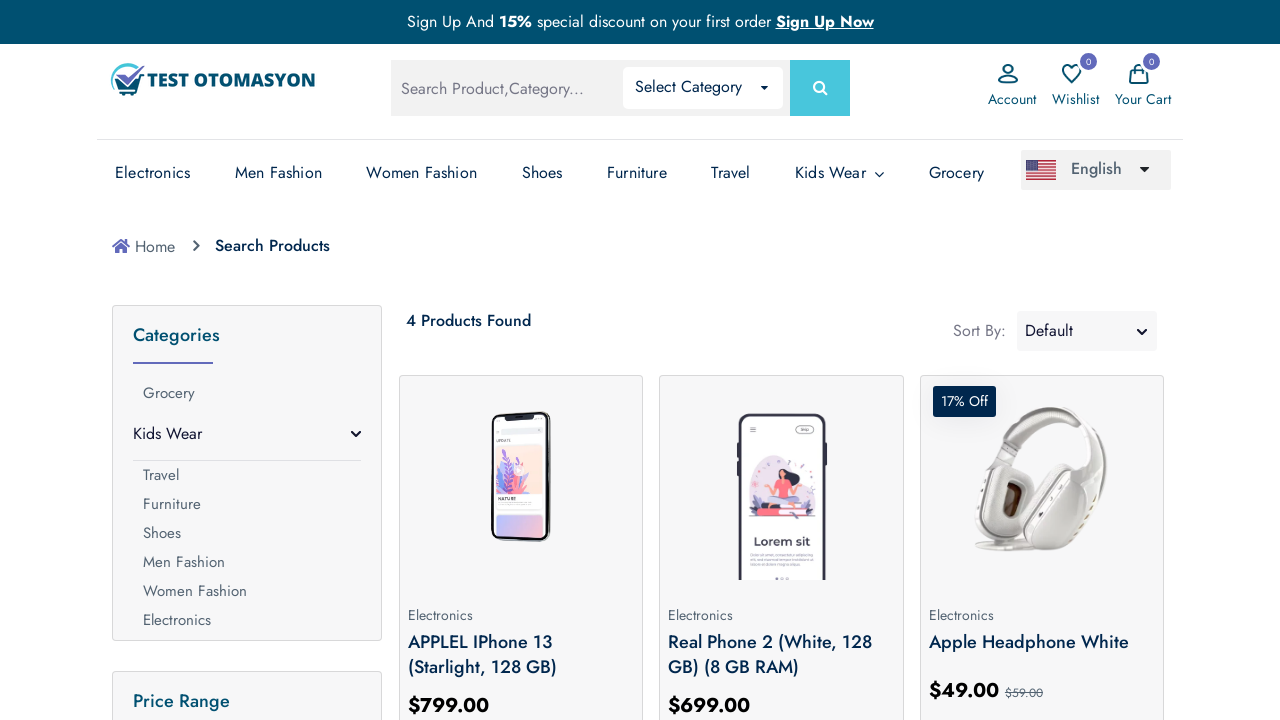

Clicked on the first product at (521, 480) on (//*[@class='prod-img'])[1]
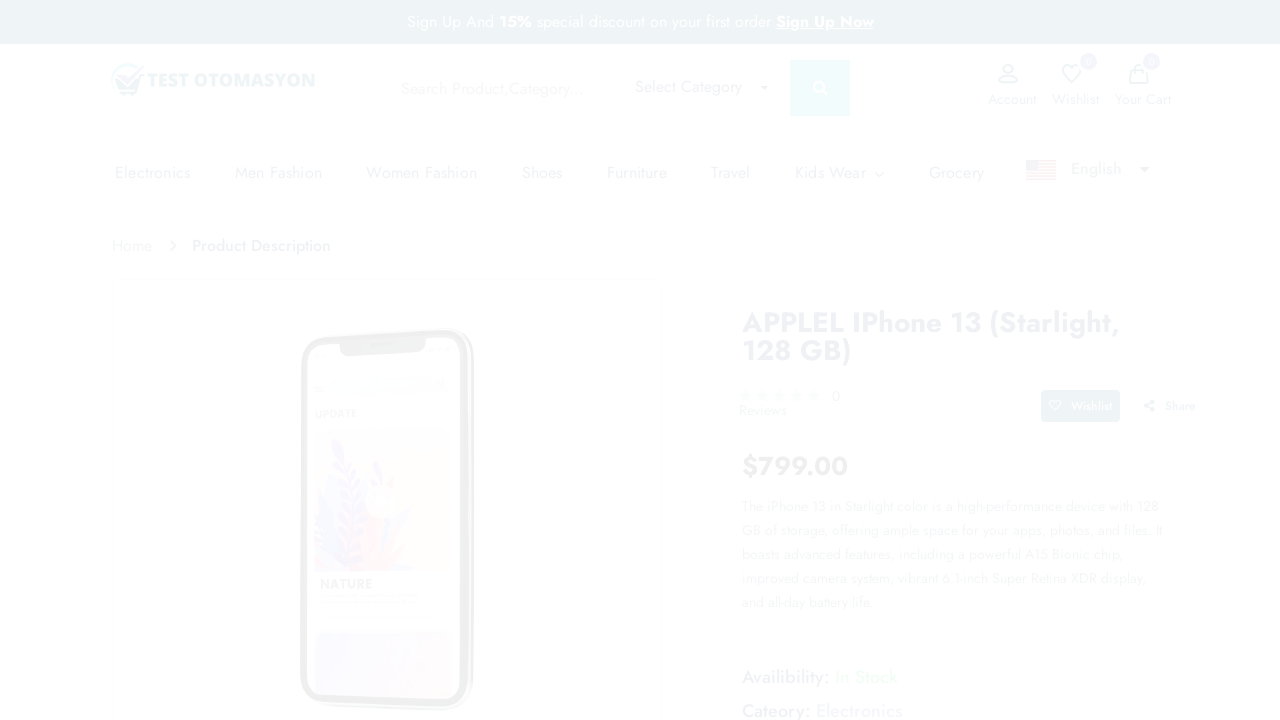

Product page loaded and product name element found
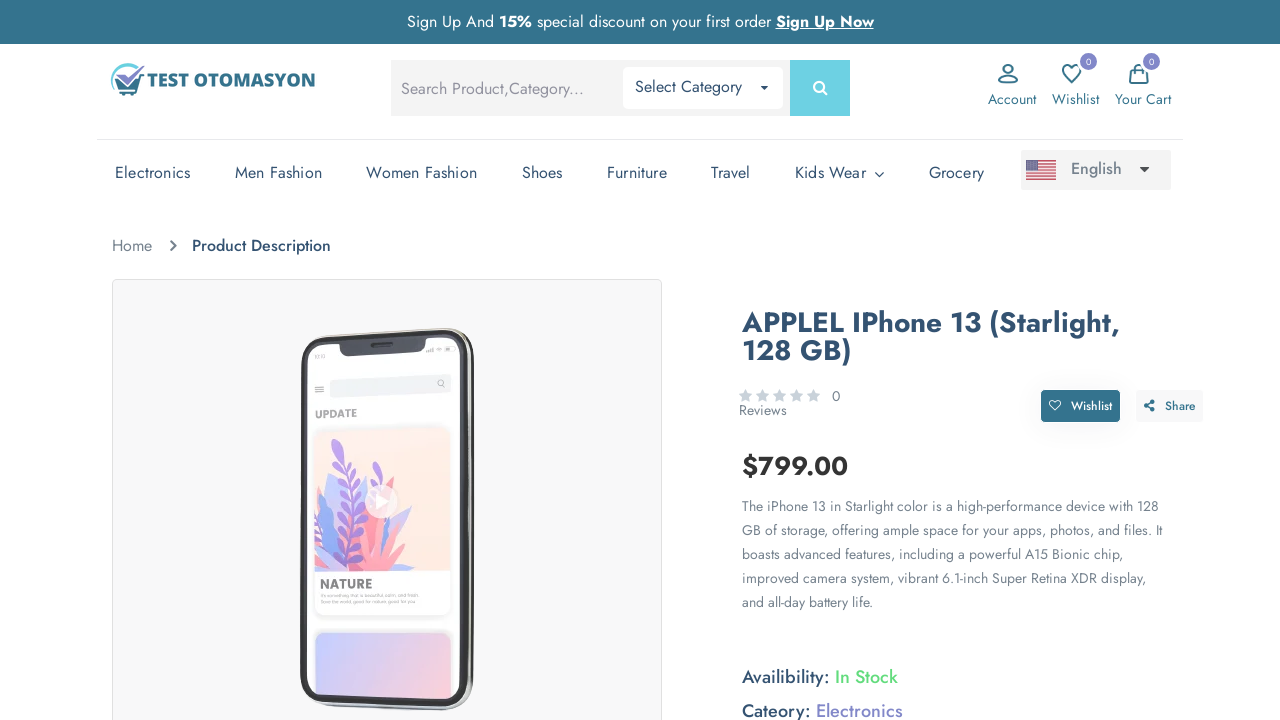

Retrieved product name: applel iphone 13 (starlight, 128 gb)
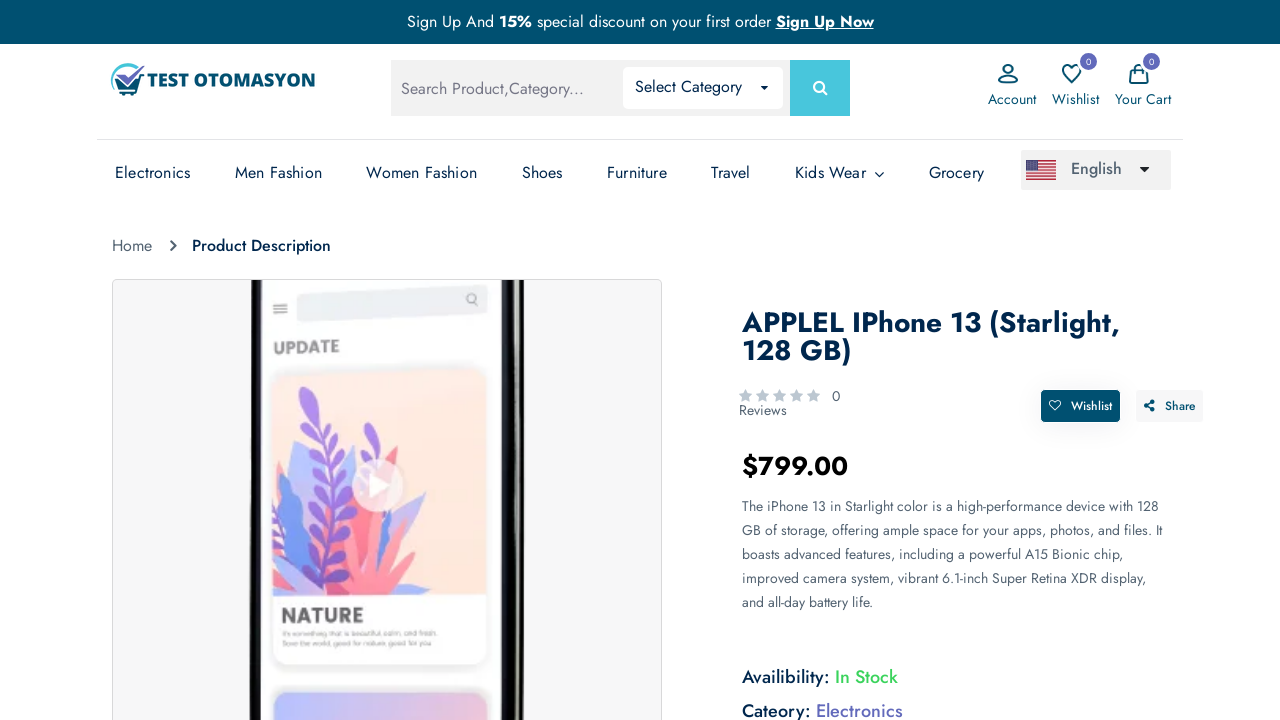

Verified that product name contains 'phone'
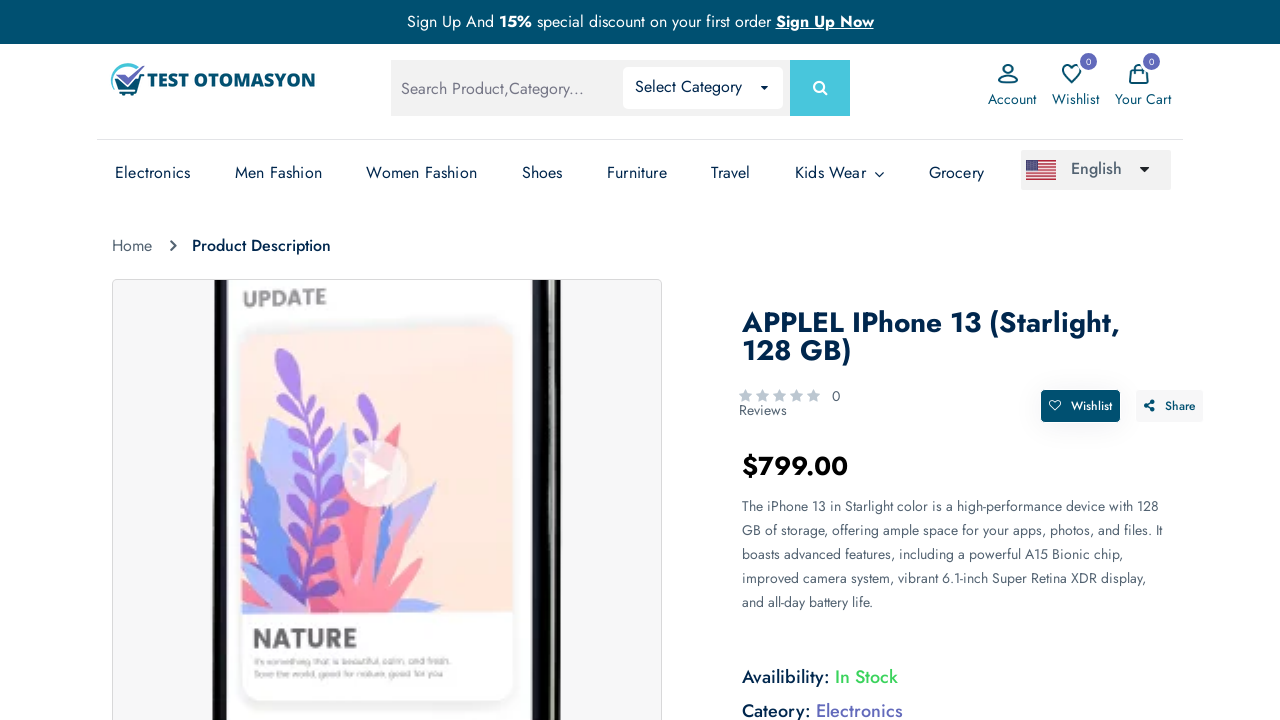

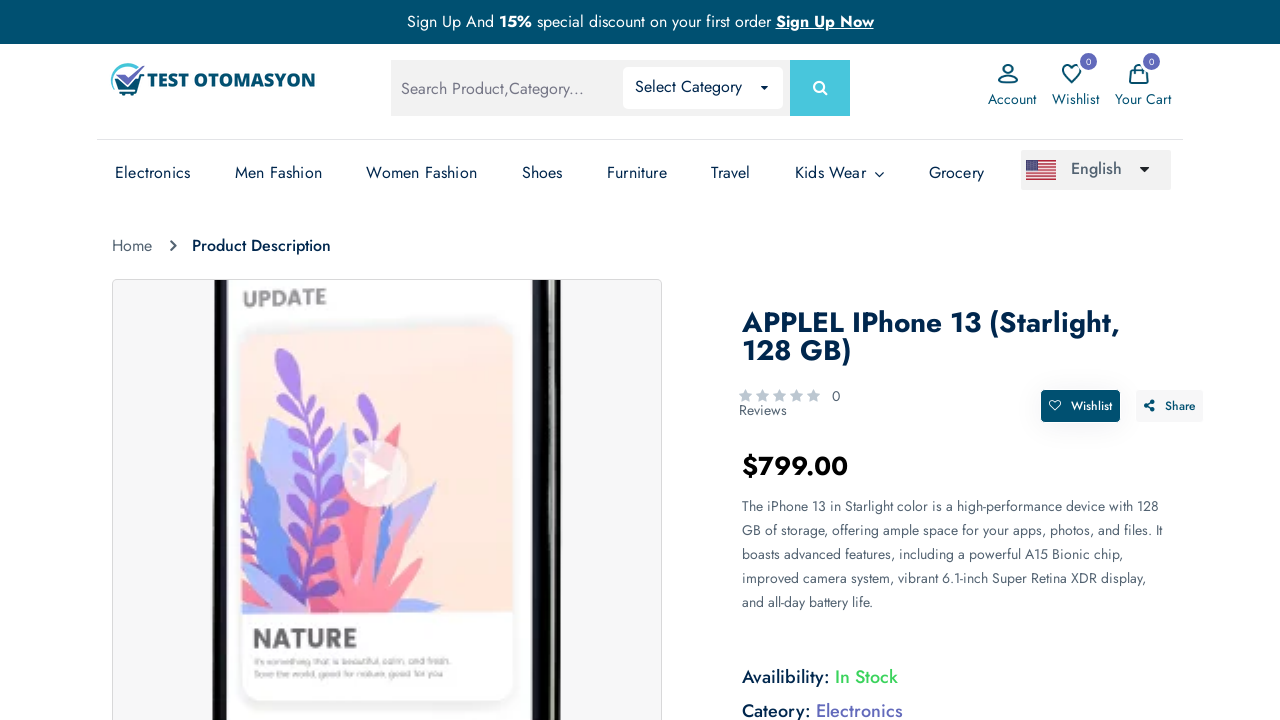